Tests form authentication by navigating to the form, filling in credentials, and submitting the login form

Starting URL: https://the-internet.herokuapp.com

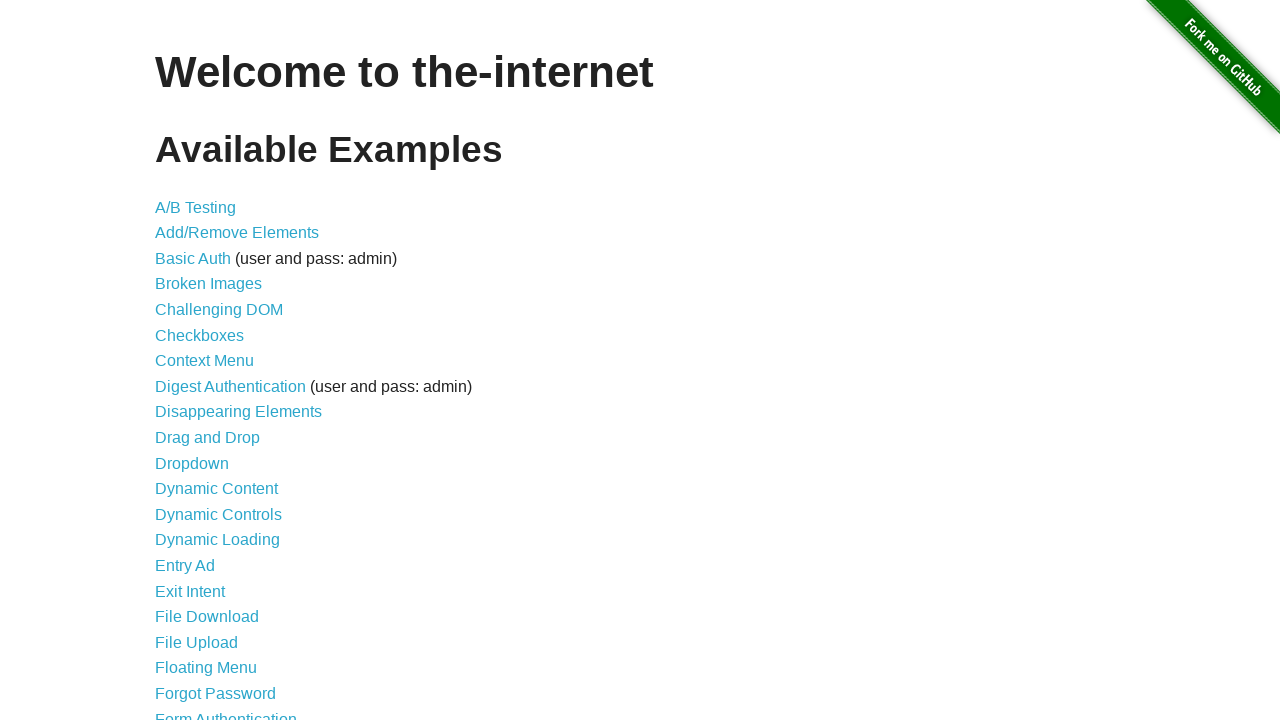

Clicked on Form Authentication link at (226, 712) on text=Form Authentication
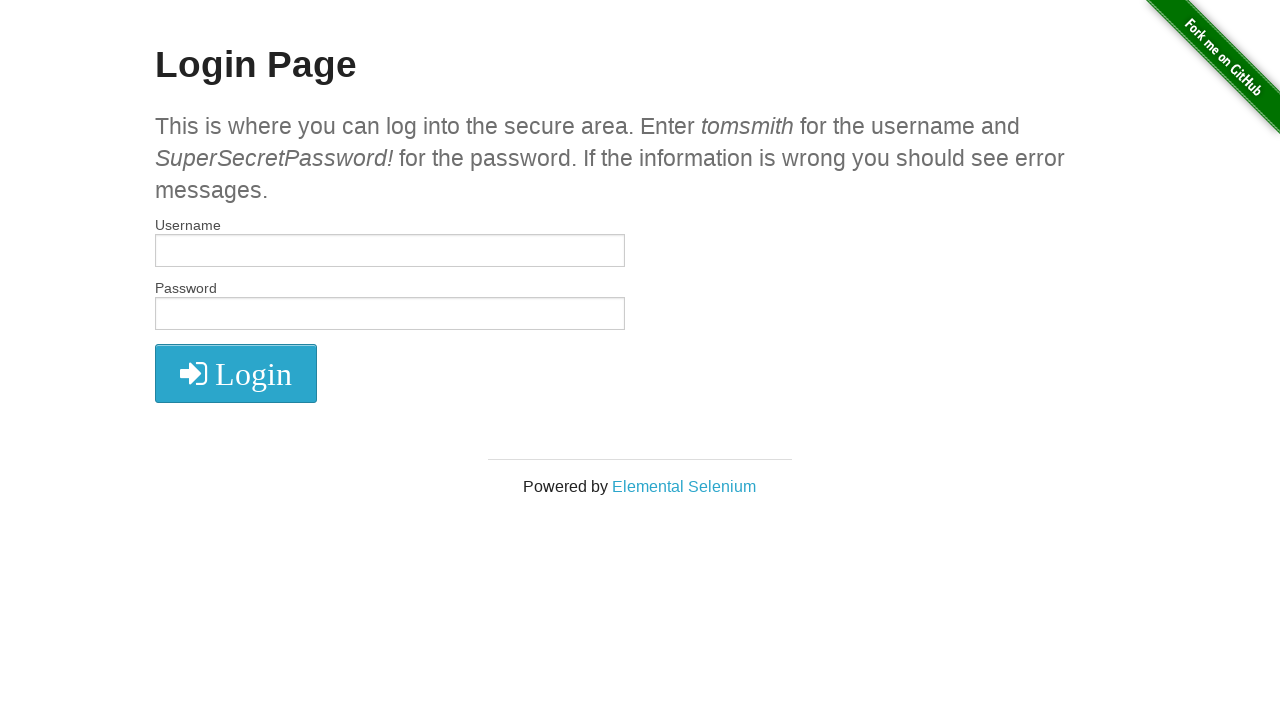

Filled username field with 'tomsmith' on input[name='username']
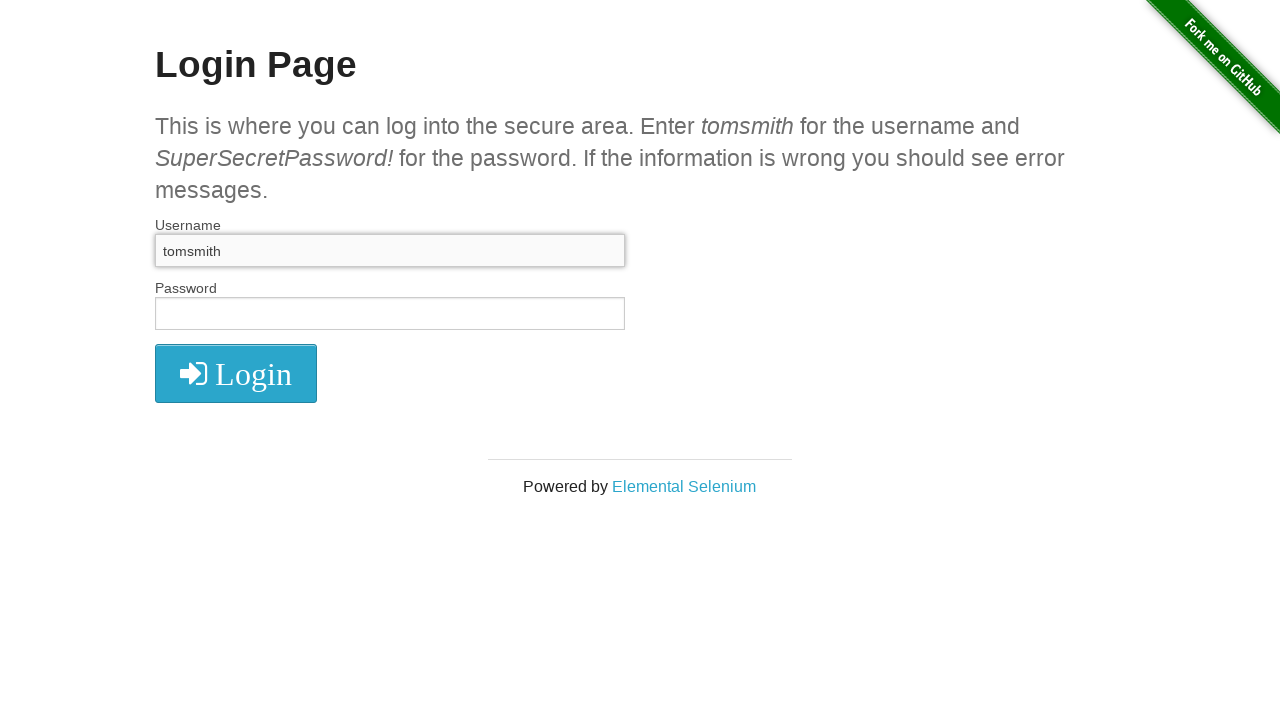

Double-clicked on username field at (390, 251) on input[name='username']
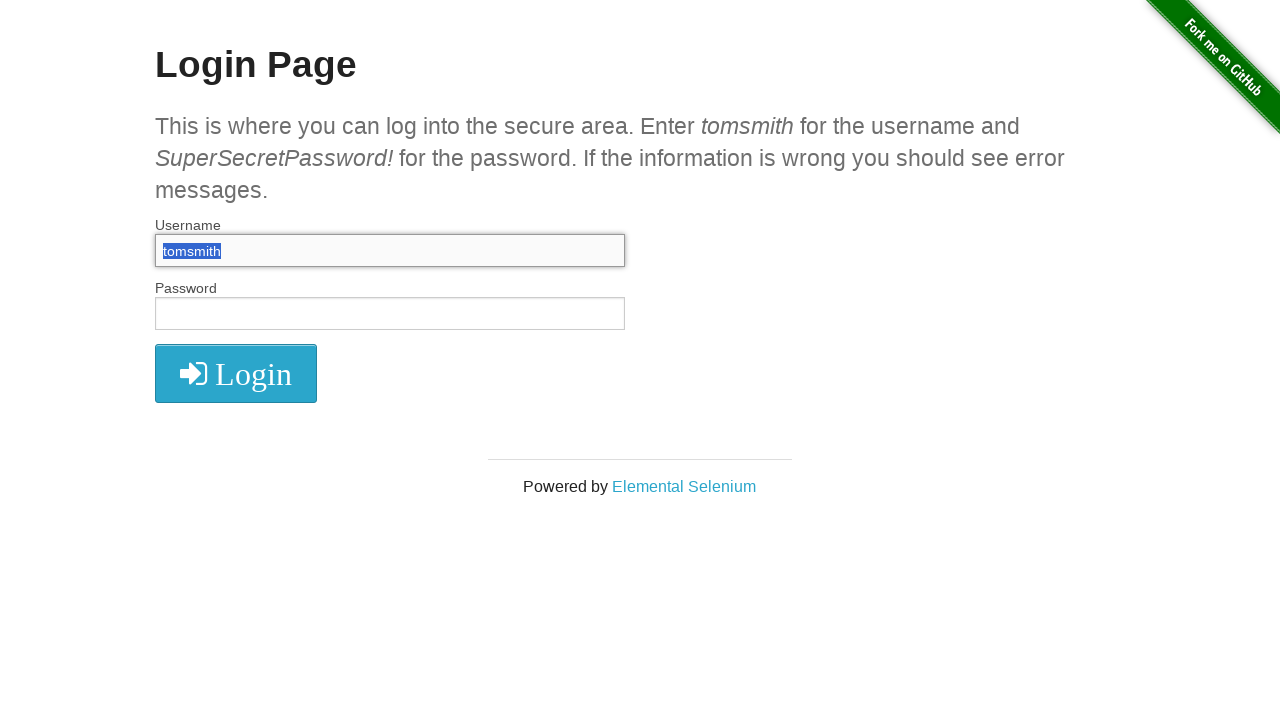

Filled password field with 'SuperSecretPassword!' on #password
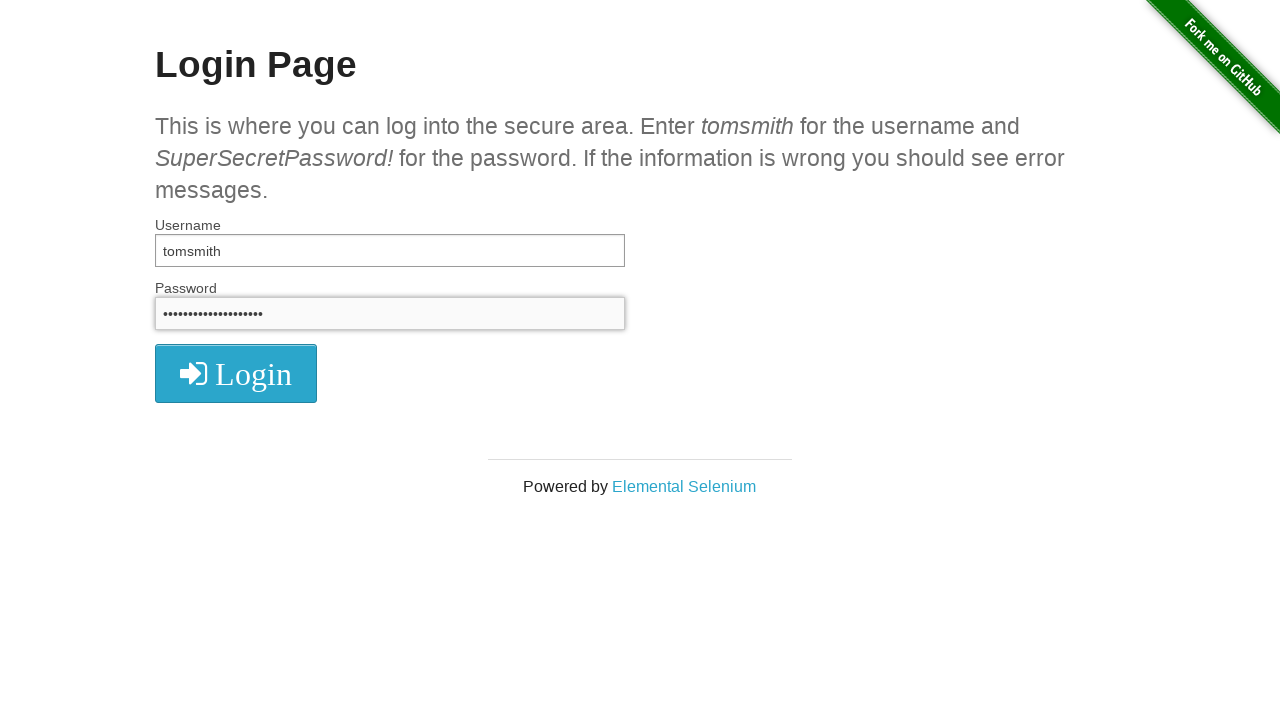

Clicked submit button to login at (236, 373) on button[type='submit']
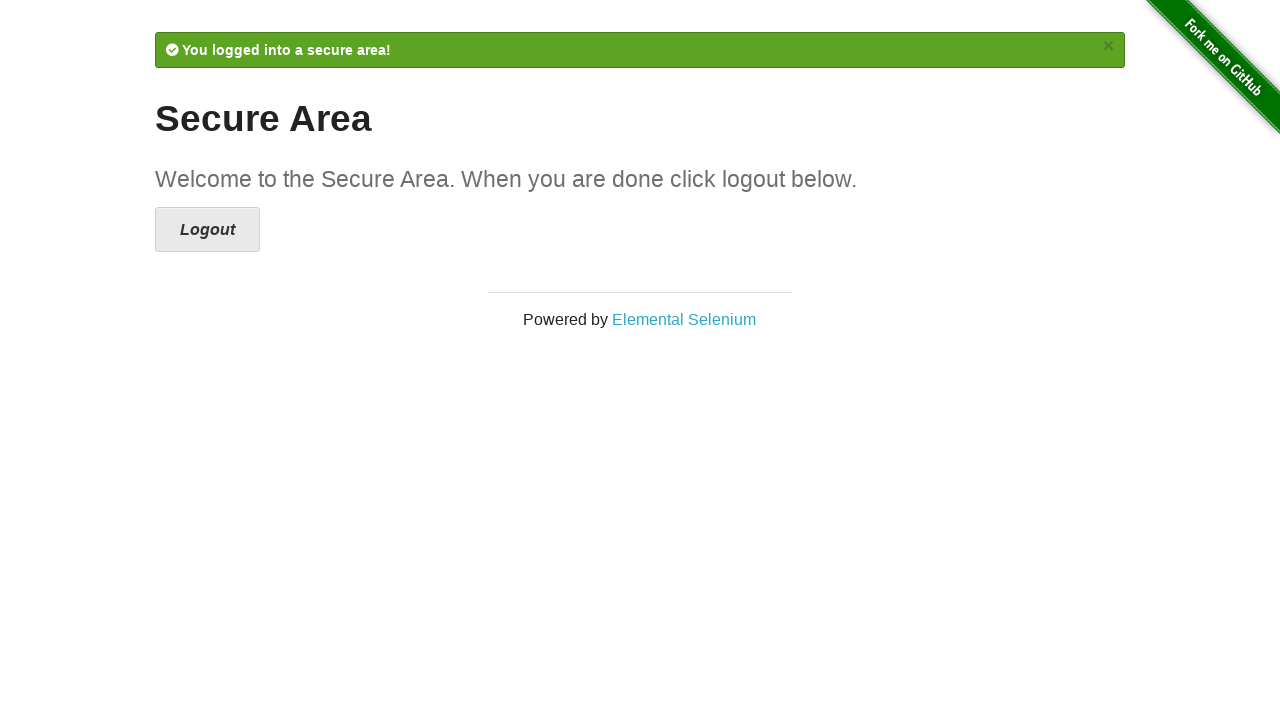

Login result message appeared
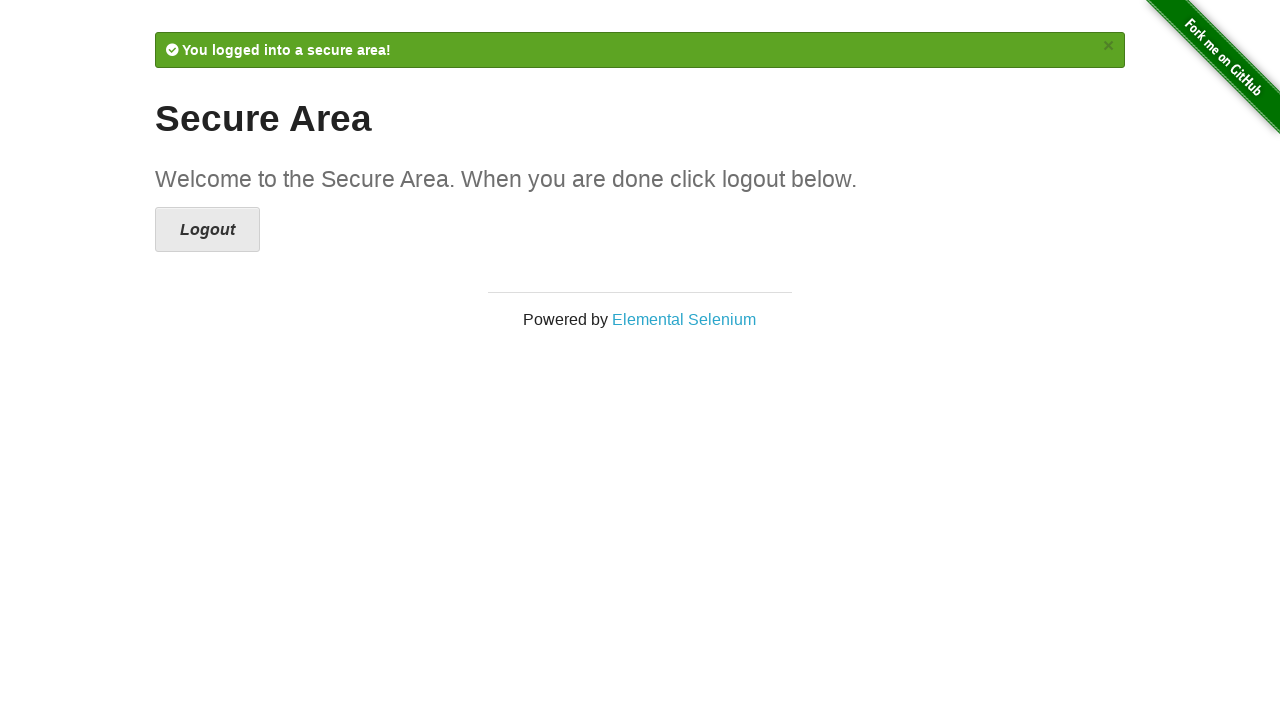

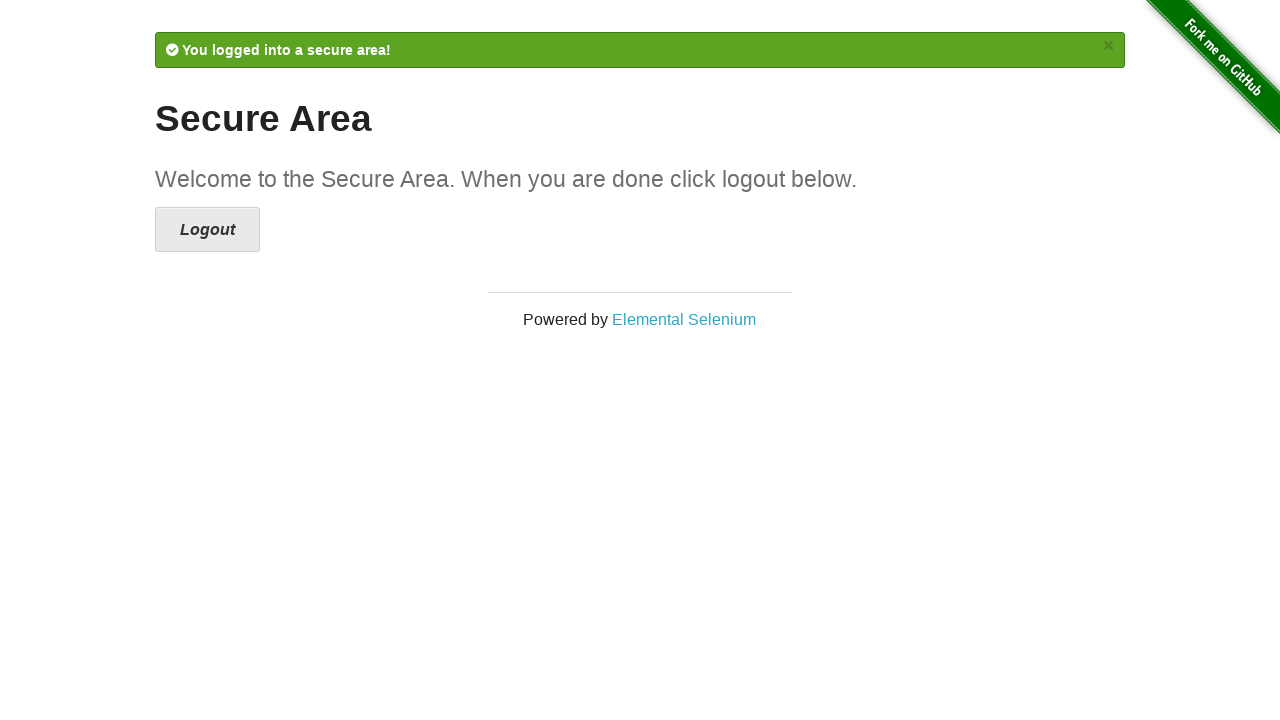